Tests filling the userEmail field in the text box form with an email address

Starting URL: https://demoqa.com/text-box

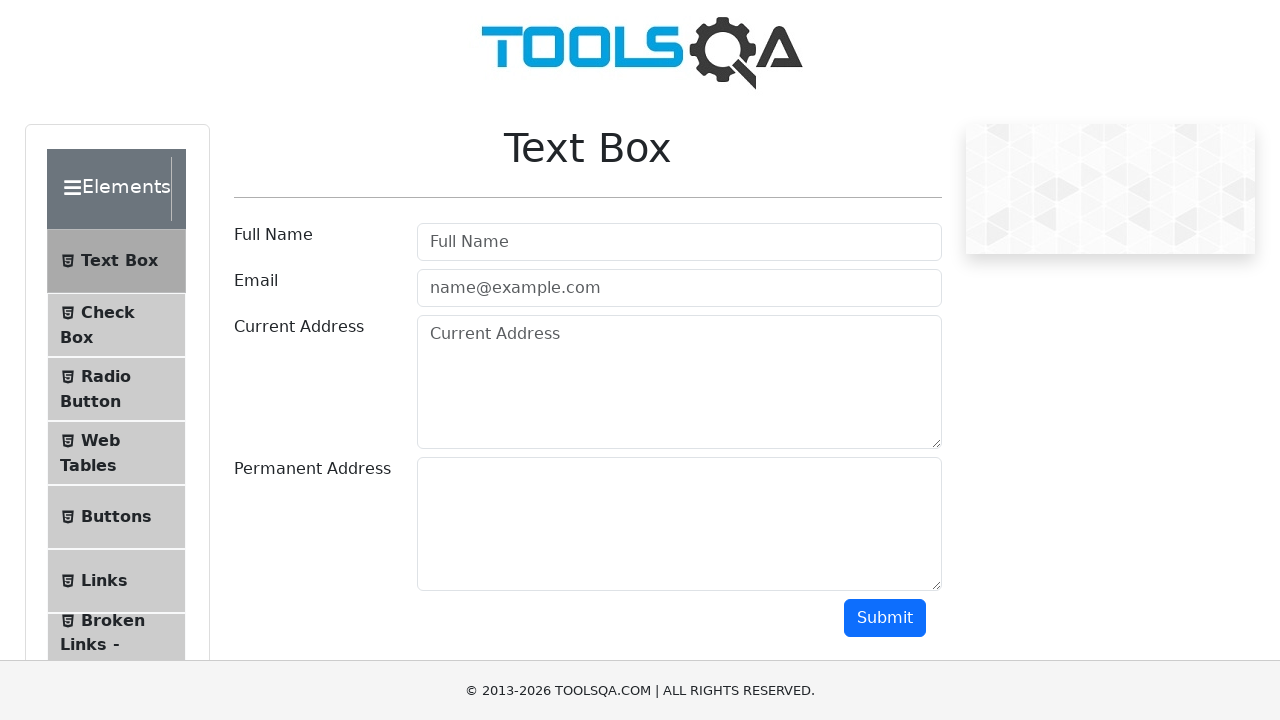

Filled userEmail field with 'ANorwich@gmail.com' on #userEmail
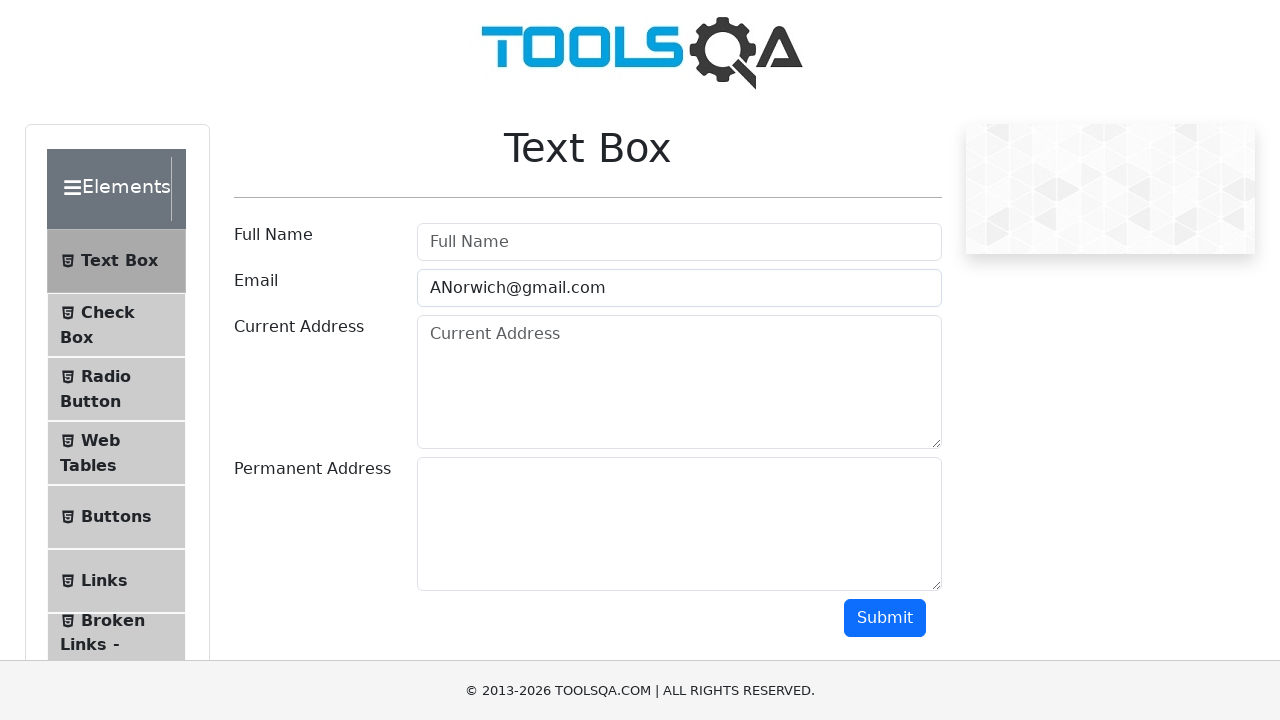

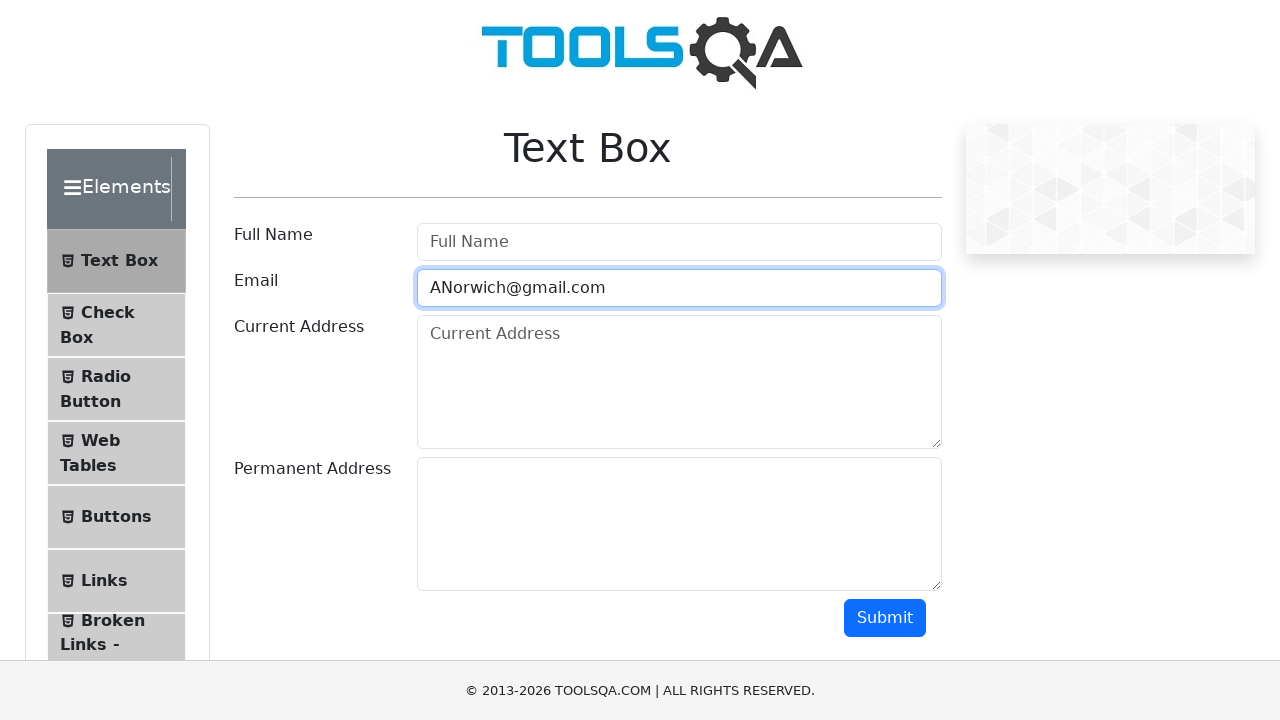